Tests dropdown selection functionality on a registration form by selecting values from multiple dropdowns including Skills, Year, Month, Day, and Country fields.

Starting URL: https://demo.automationtesting.in/Register.html

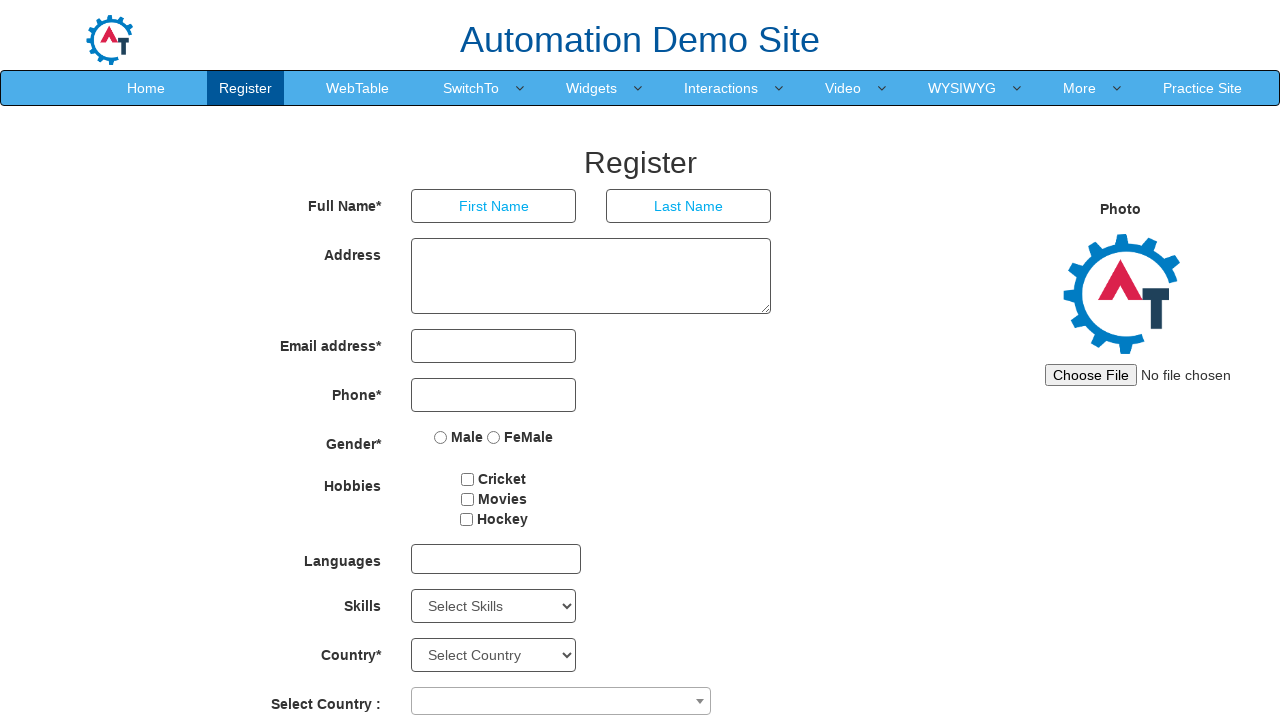

Selected skill from Skills dropdown (index 4) on select#Skills
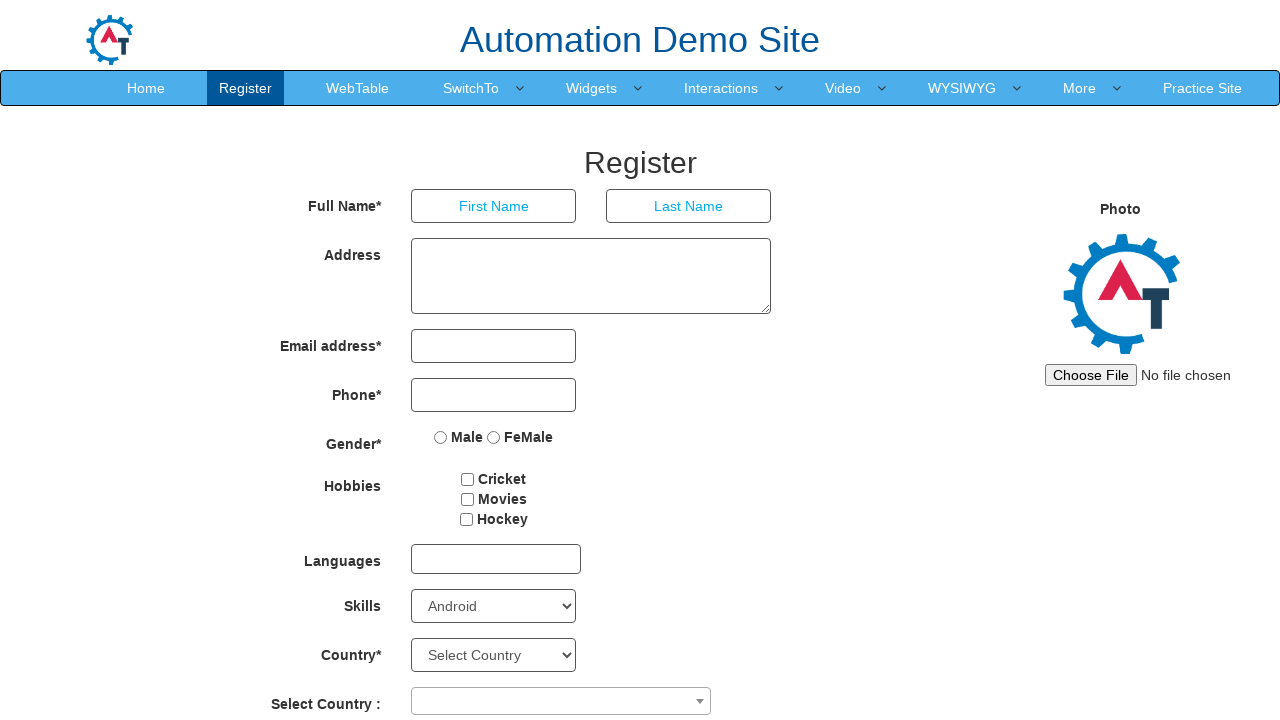

Selected year from year dropdown (index 8) on select#yearbox
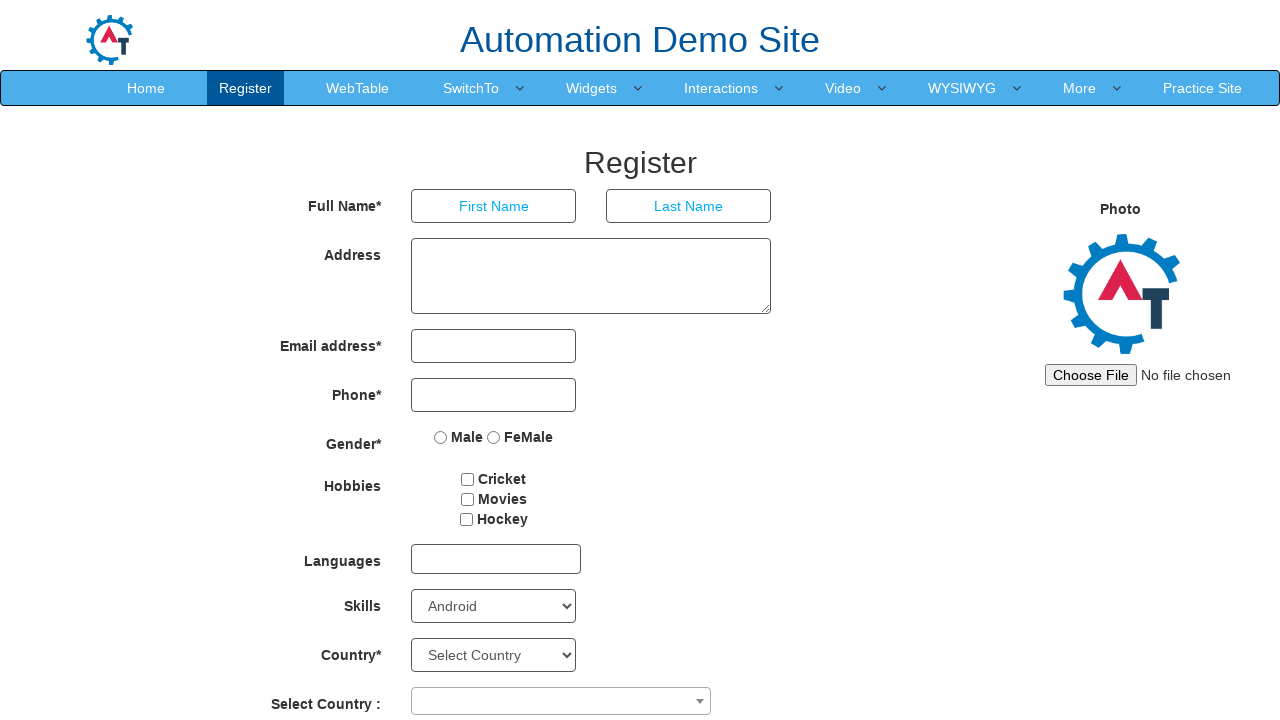

Selected March from month dropdown on select[placeholder='Month']
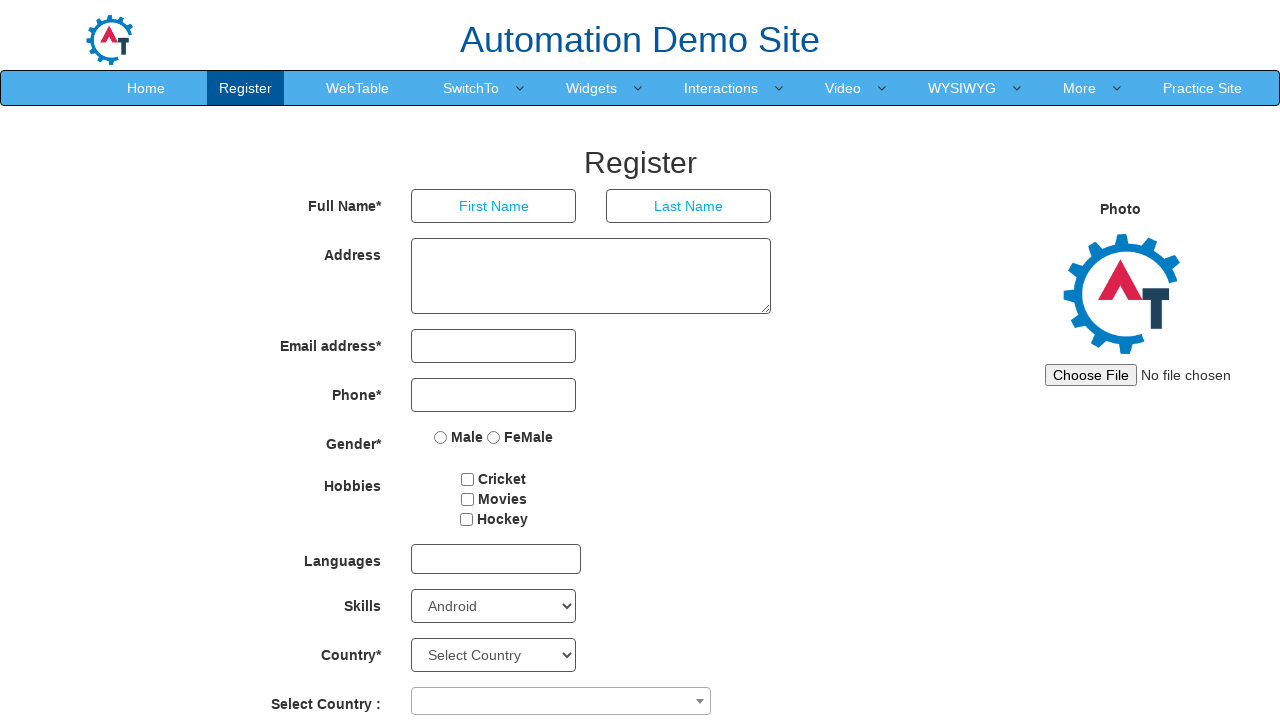

Selected day 26 from day dropdown on select#daybox
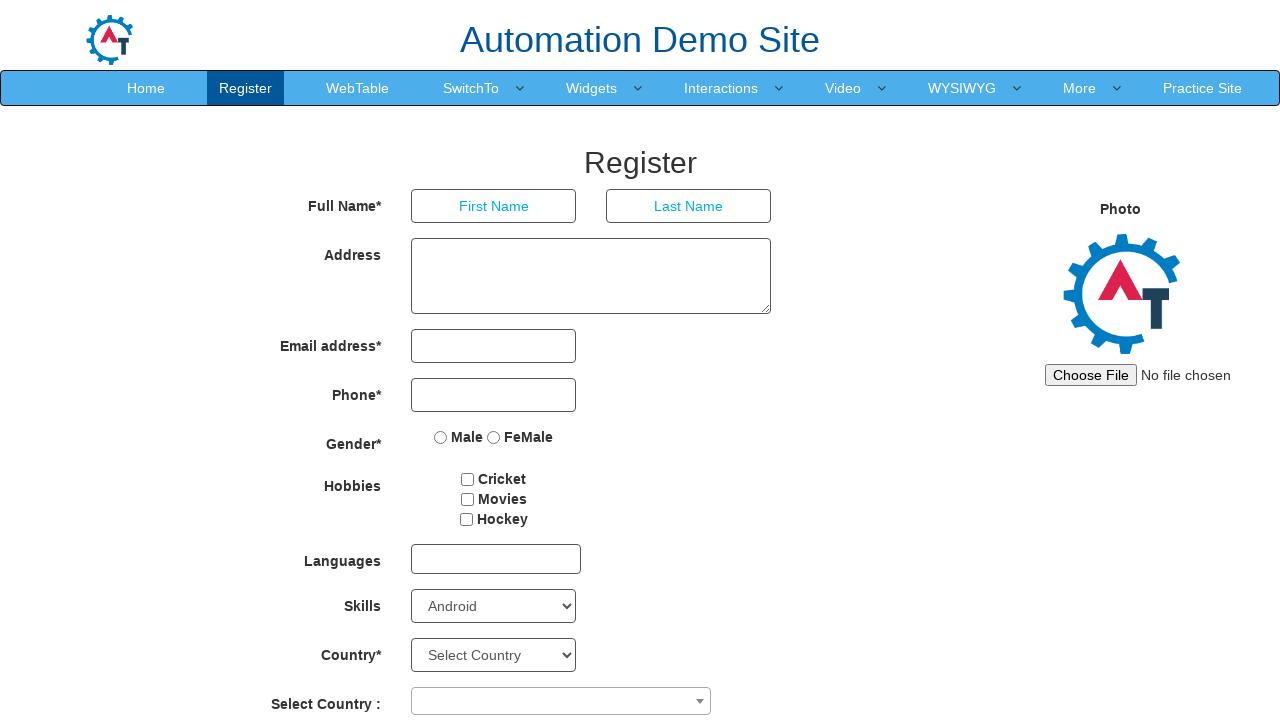

Selected New Zealand from country dropdown on select#country
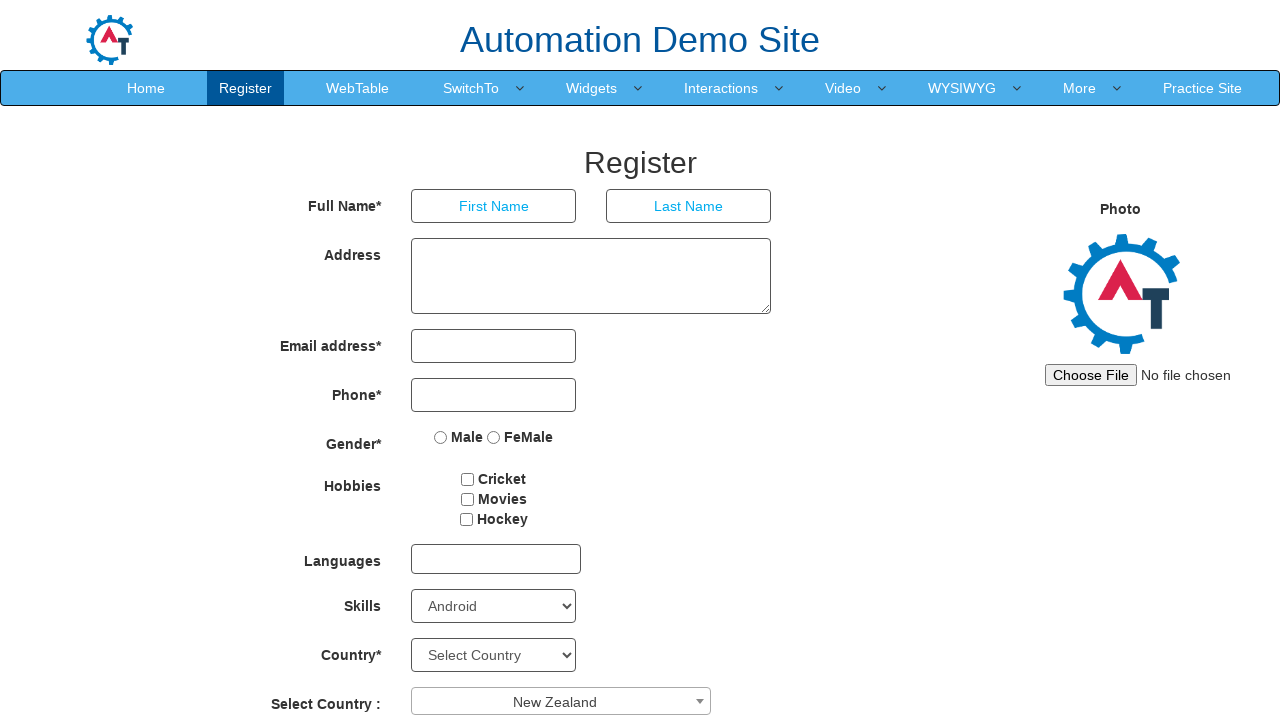

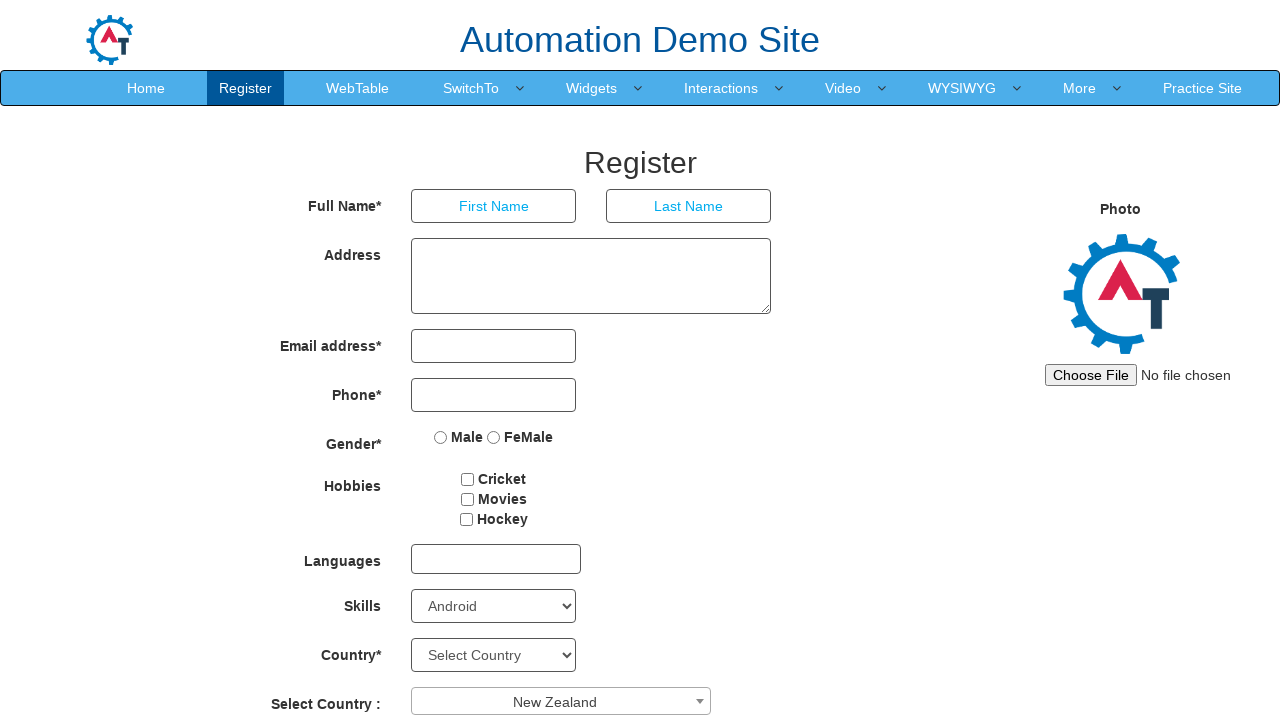